Tests contact form validation by leaving the email field empty and verifying error message

Starting URL: https://elsewedy123.github.io/Egyplast/contact.html

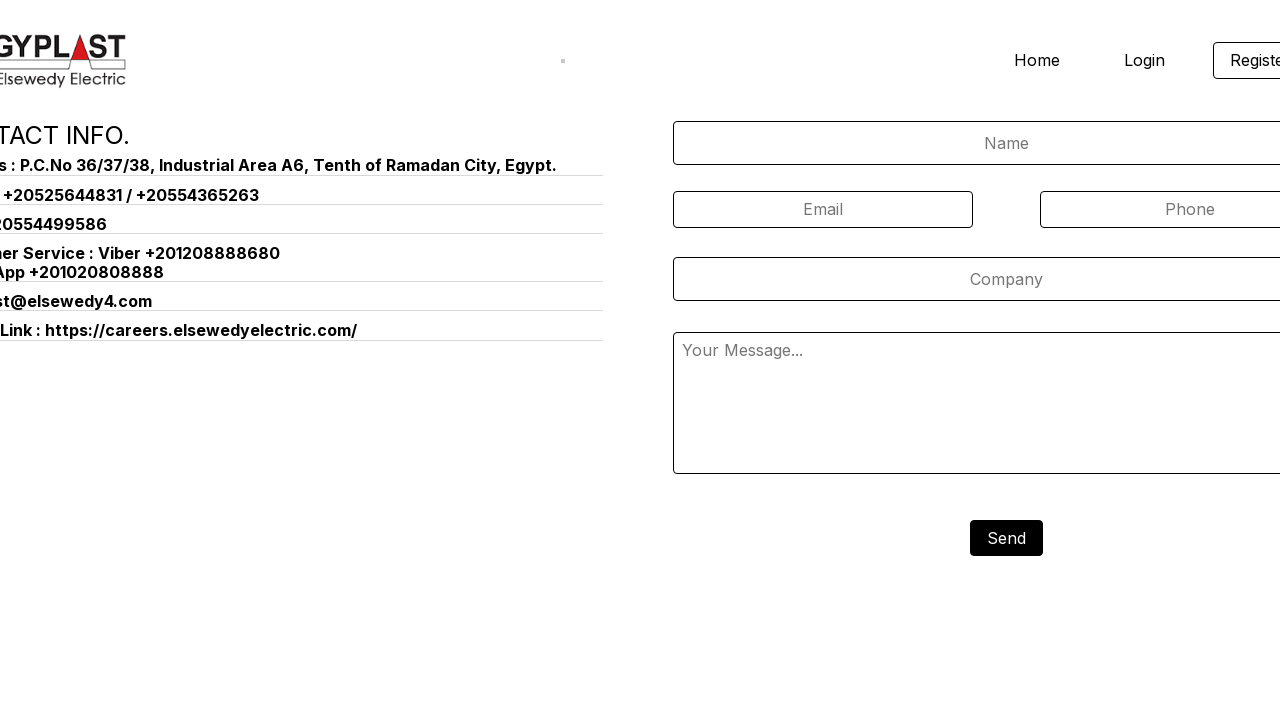

Filled name field with 'Hosam' on #name
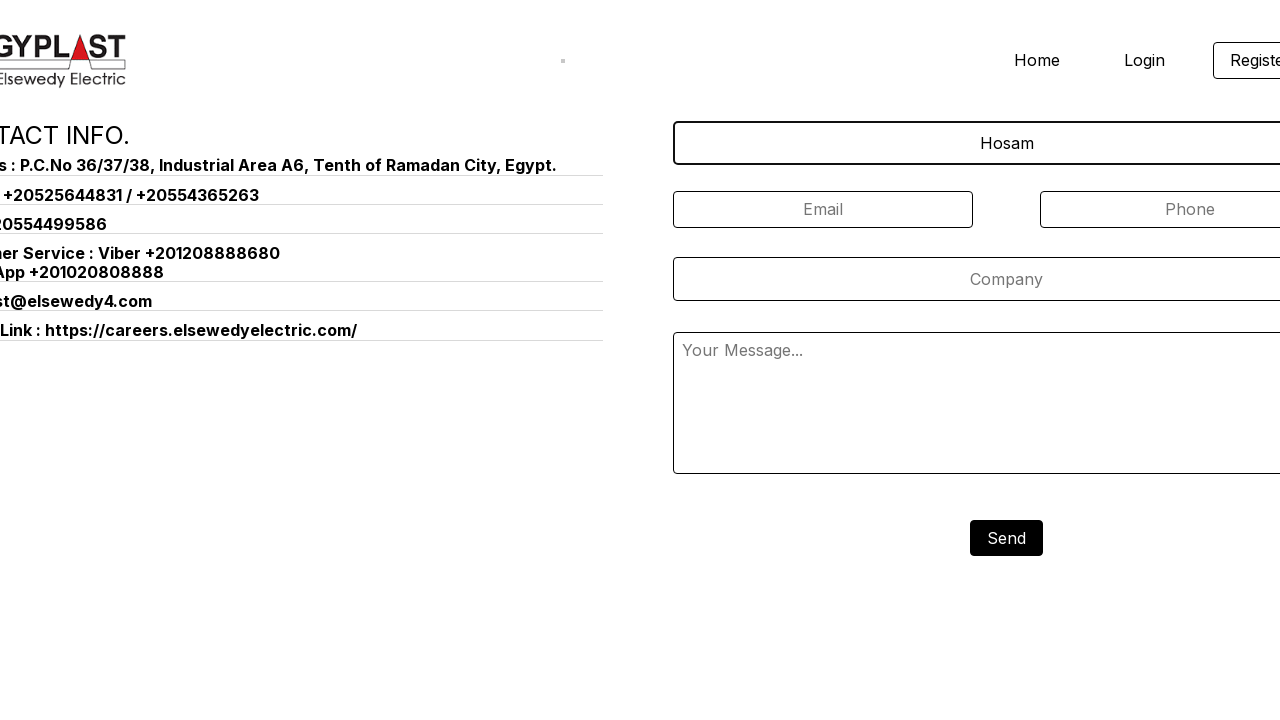

Filled phone field with '01229335912' on #phone
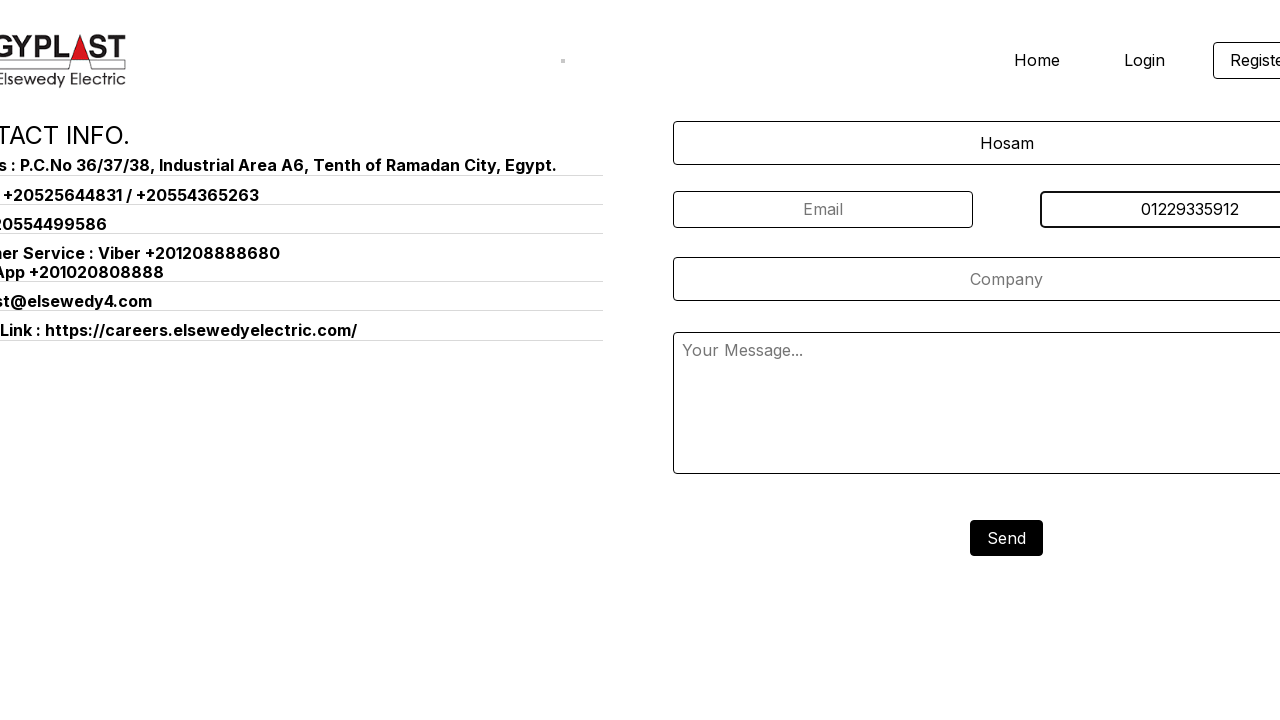

Left email field empty (null value) on #email
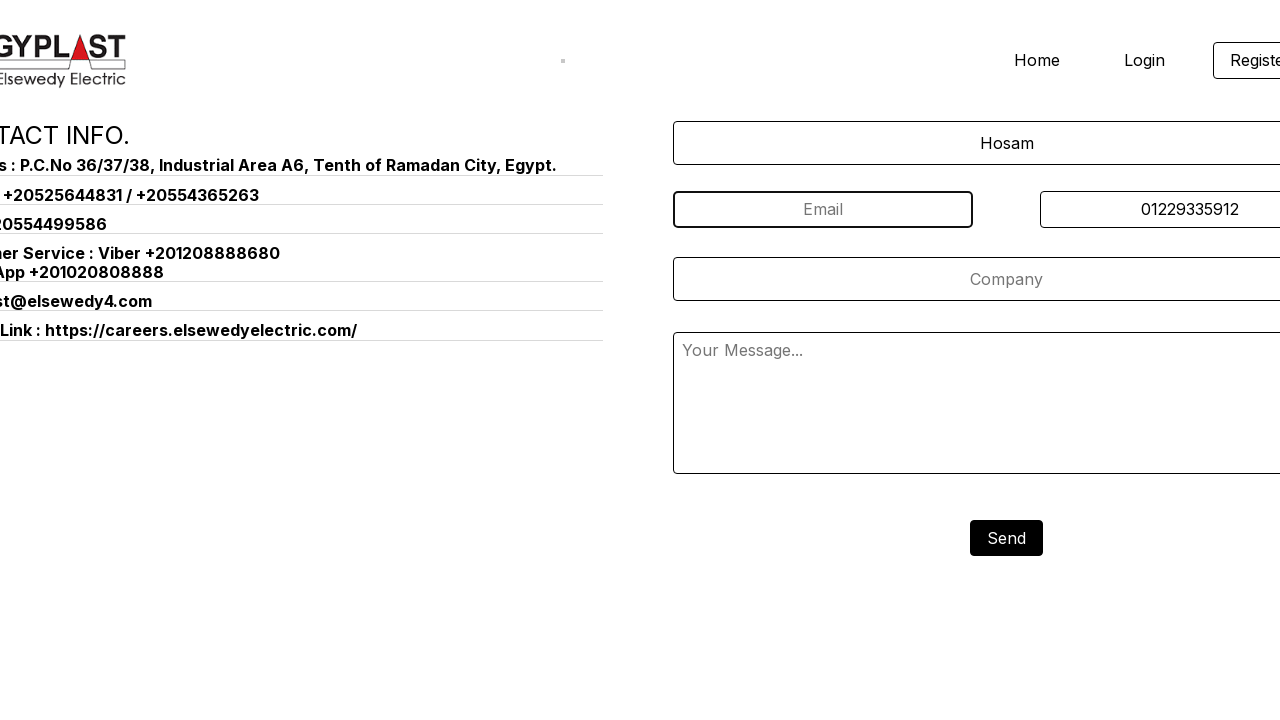

Filled company field with 'Elsewedy' on #company
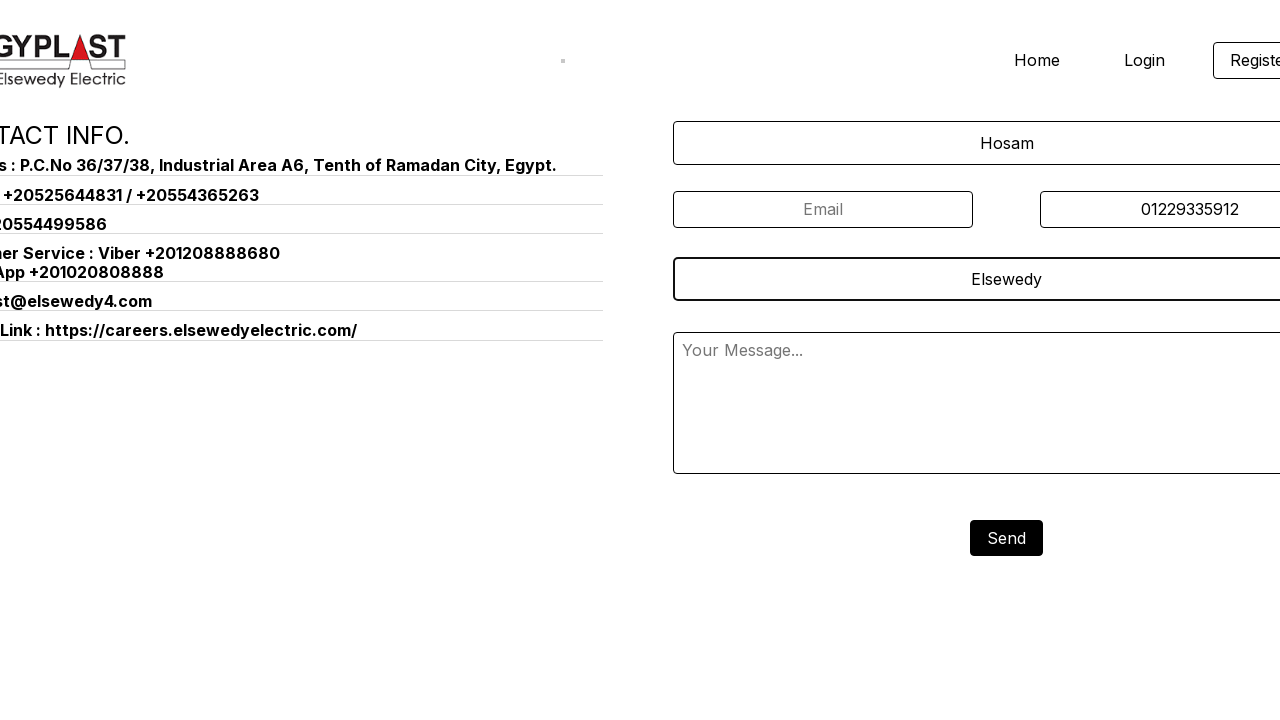

Filled message field with 'Hello' on #message
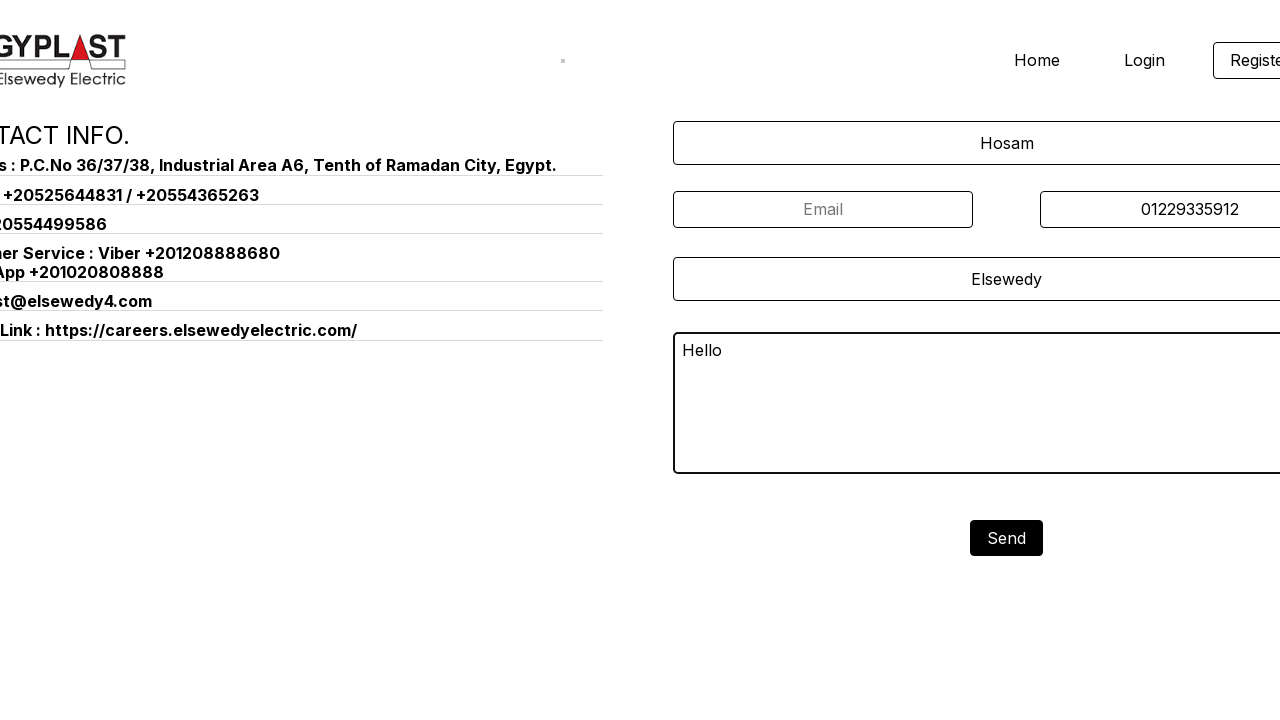

Clicked send button to submit contact form at (1006, 538) on .app-component-button
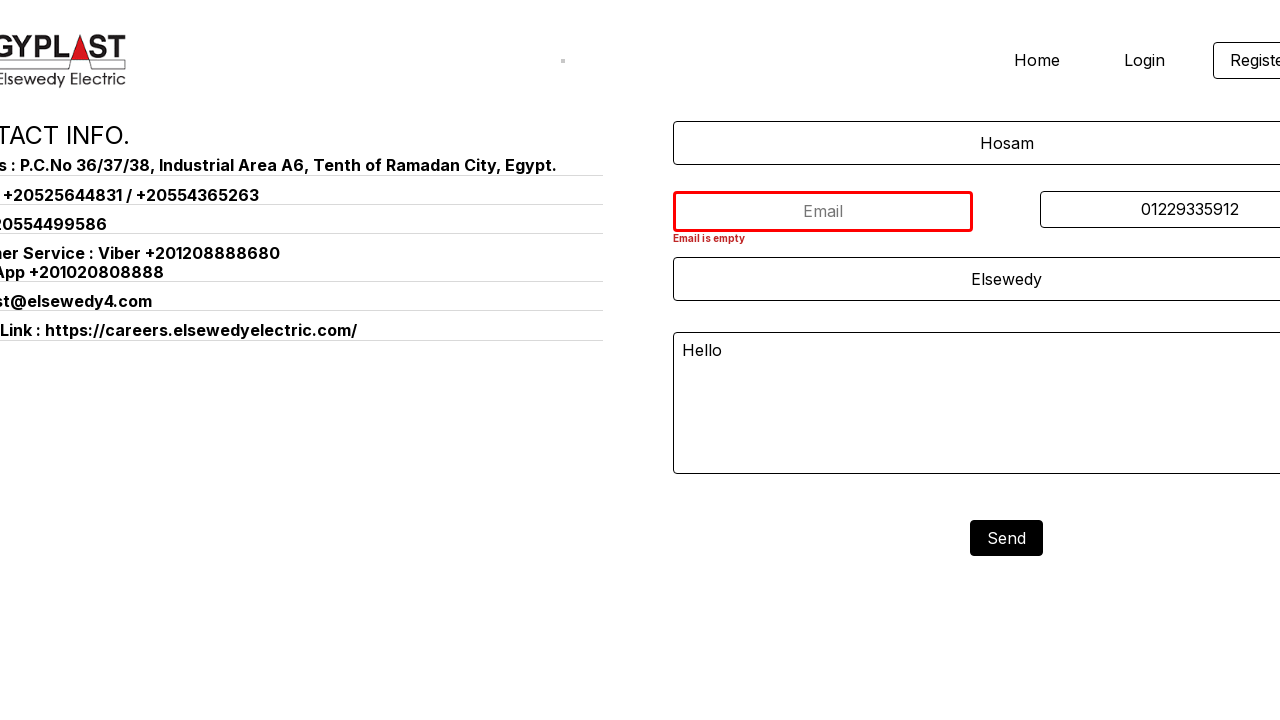

Email validation error message appeared - test passed
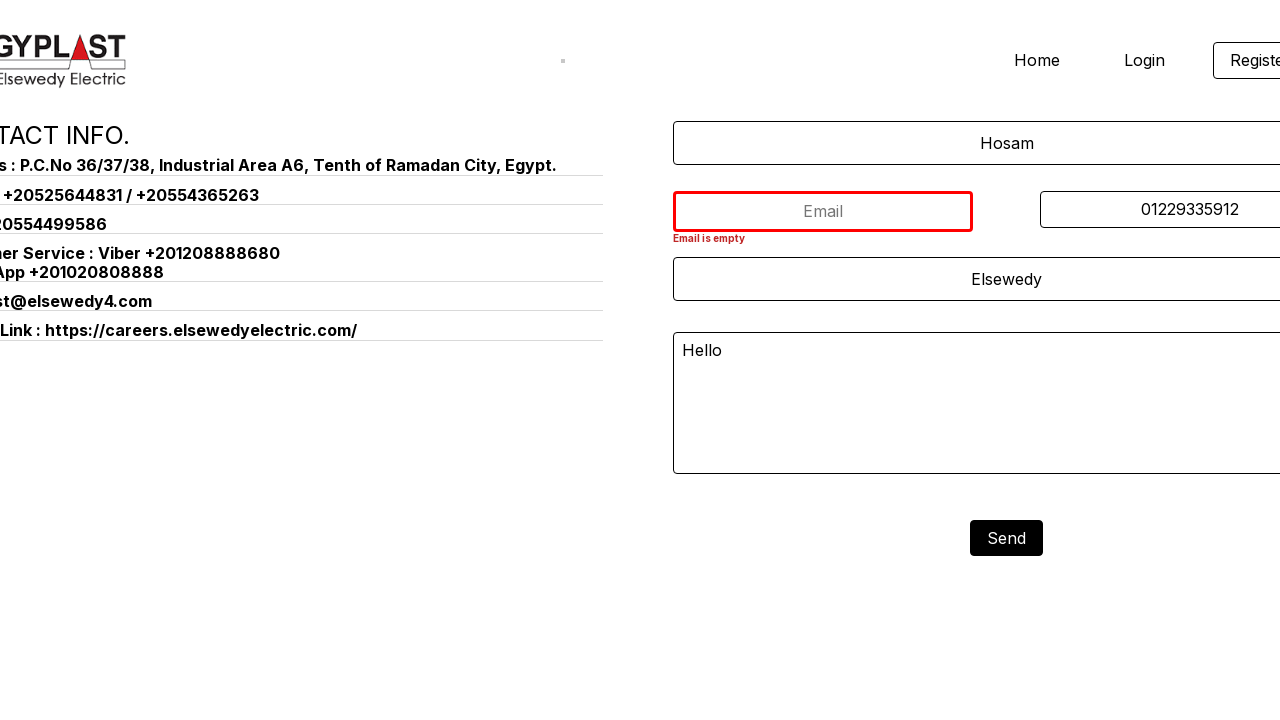

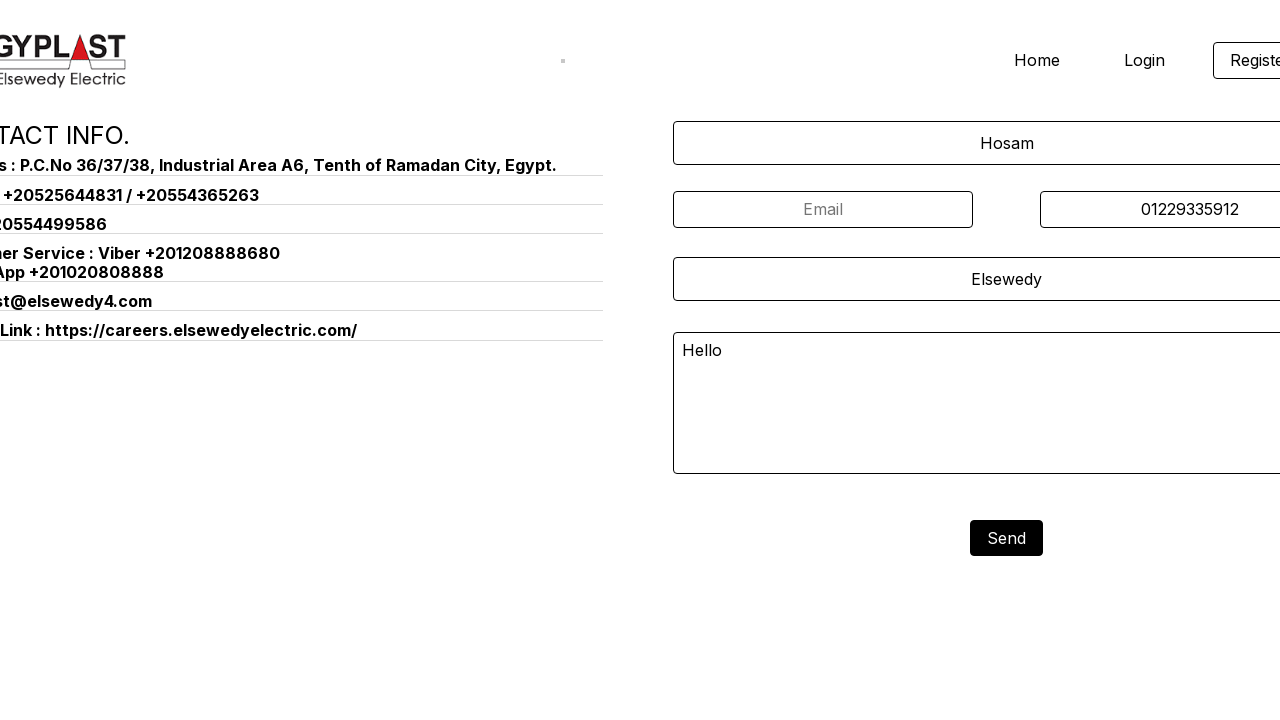